Tests dropdown selection by selecting an option and verifying the selection was applied

Starting URL: https://the-internet.herokuapp.com/dropdown

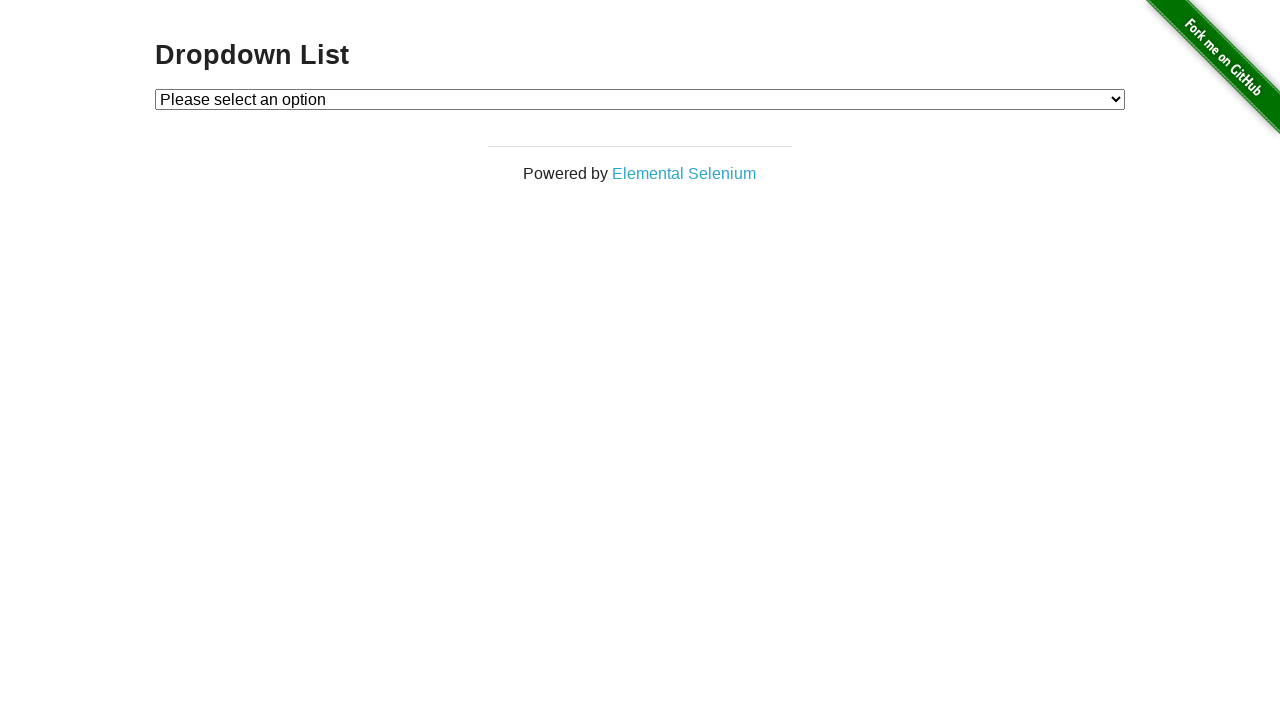

Page fully loaded (networkidle)
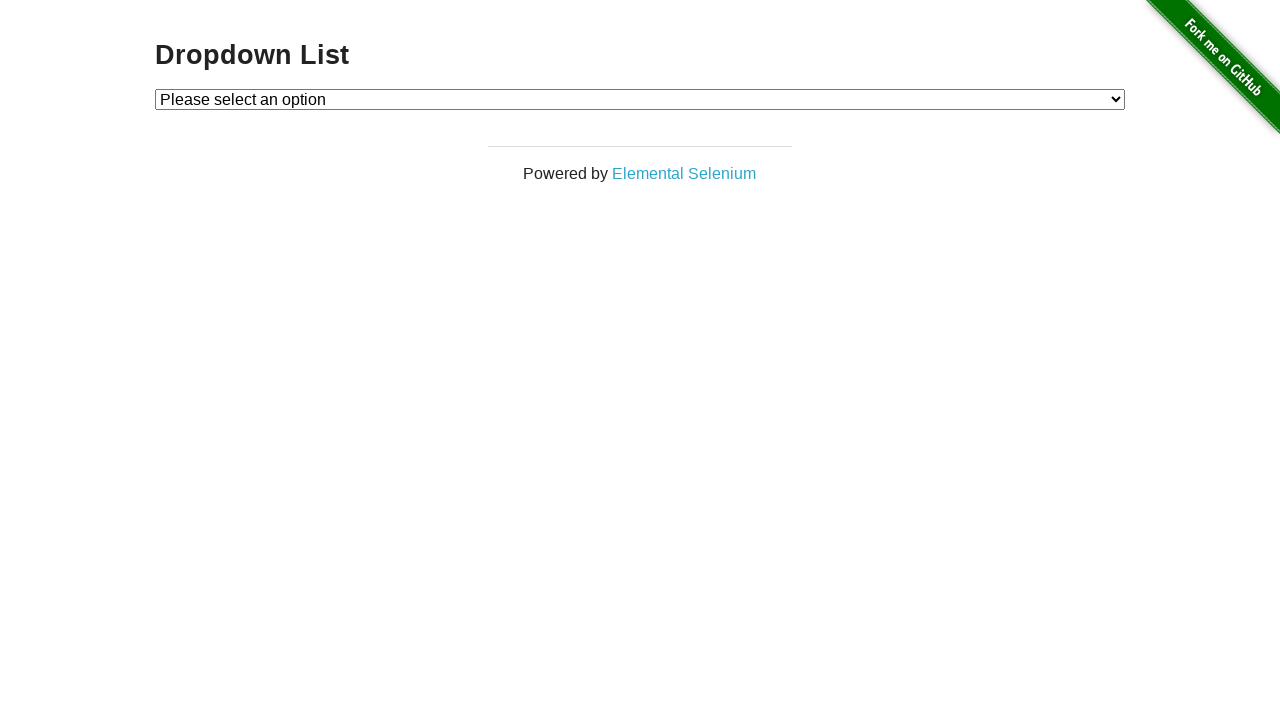

Selected 'Option 1' from dropdown on [id="dropdown"]
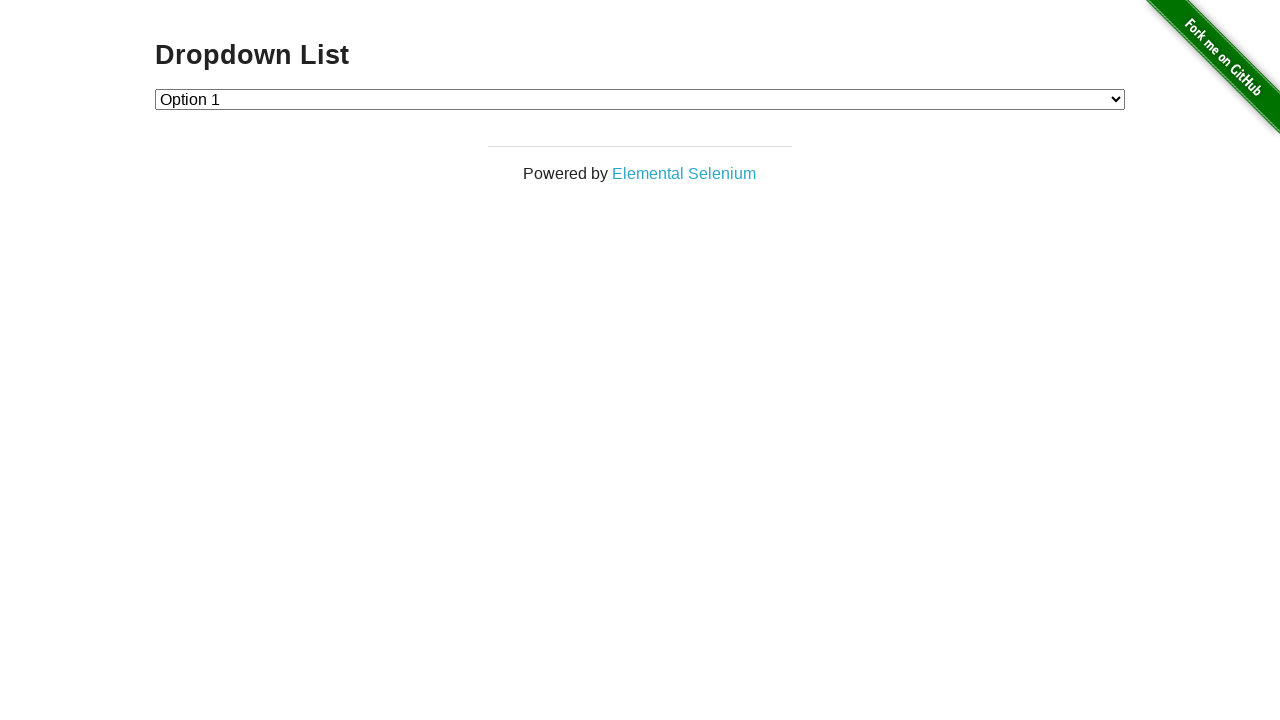

Verified dropdown value is '1'
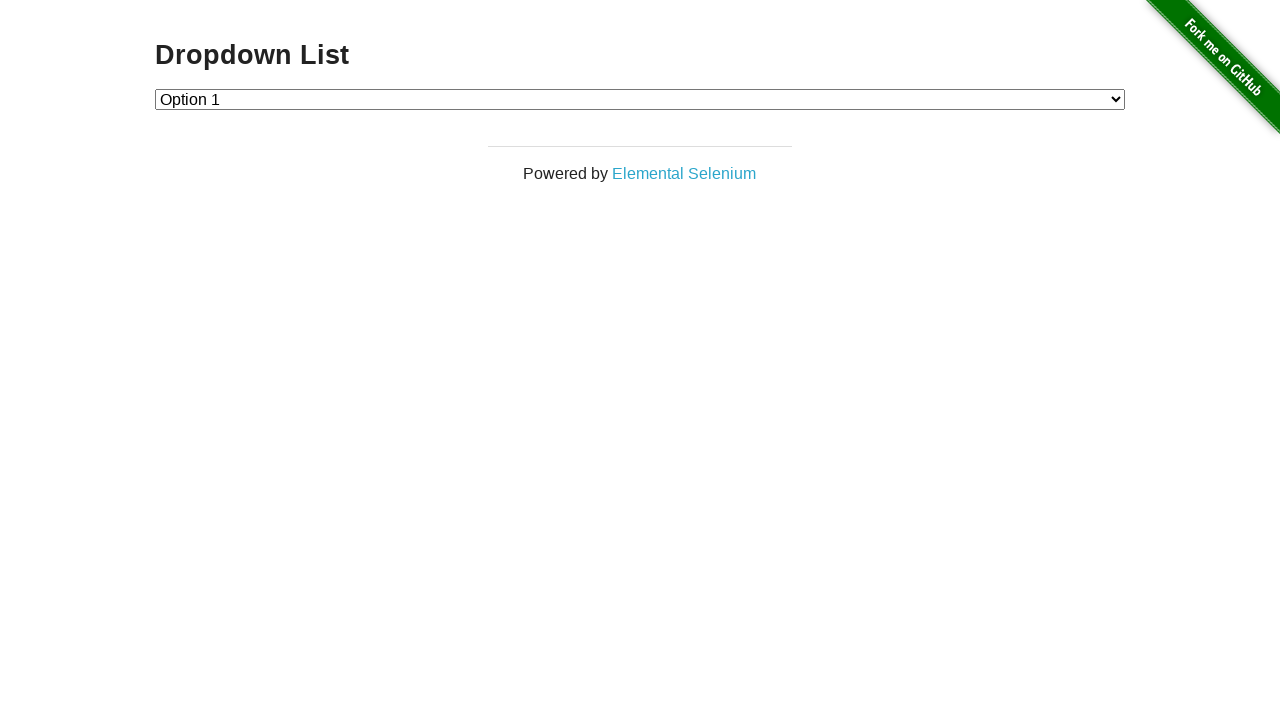

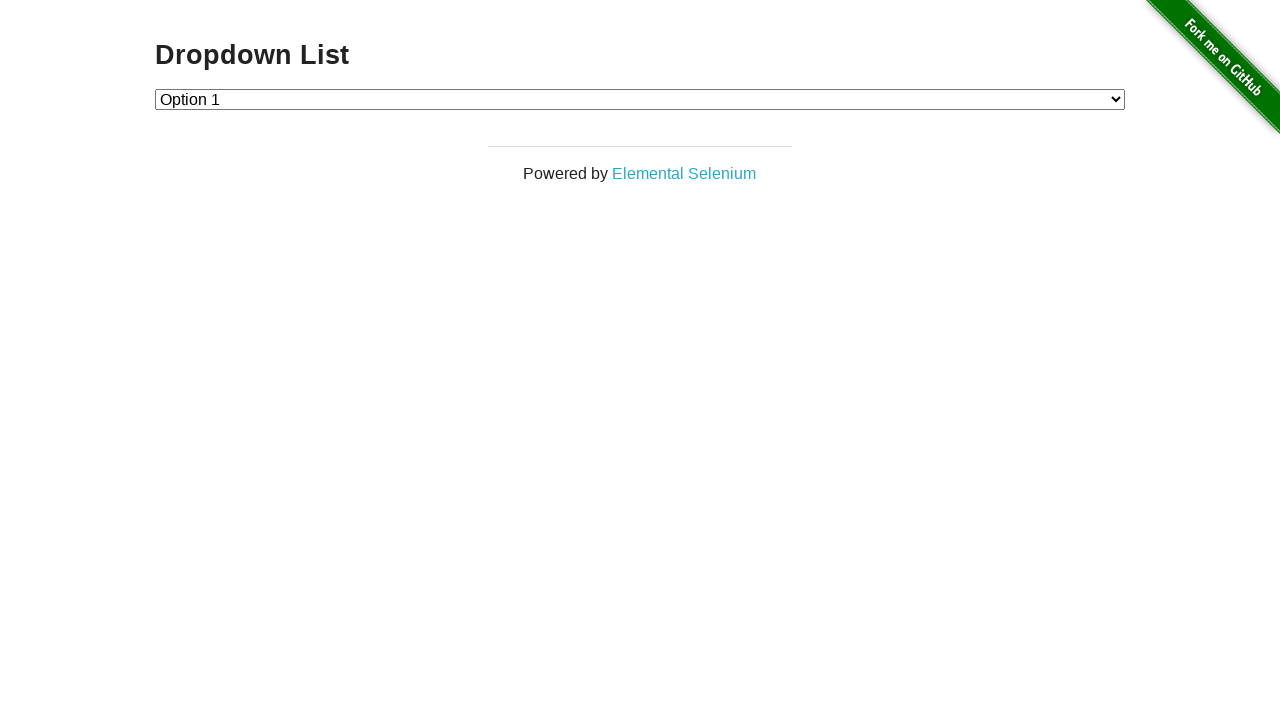